Tests dynamic content loading with longer timeout by clicking start button and verifying "Hello World!" text appears.

Starting URL: https://automationfc.github.io/dynamic-loading/

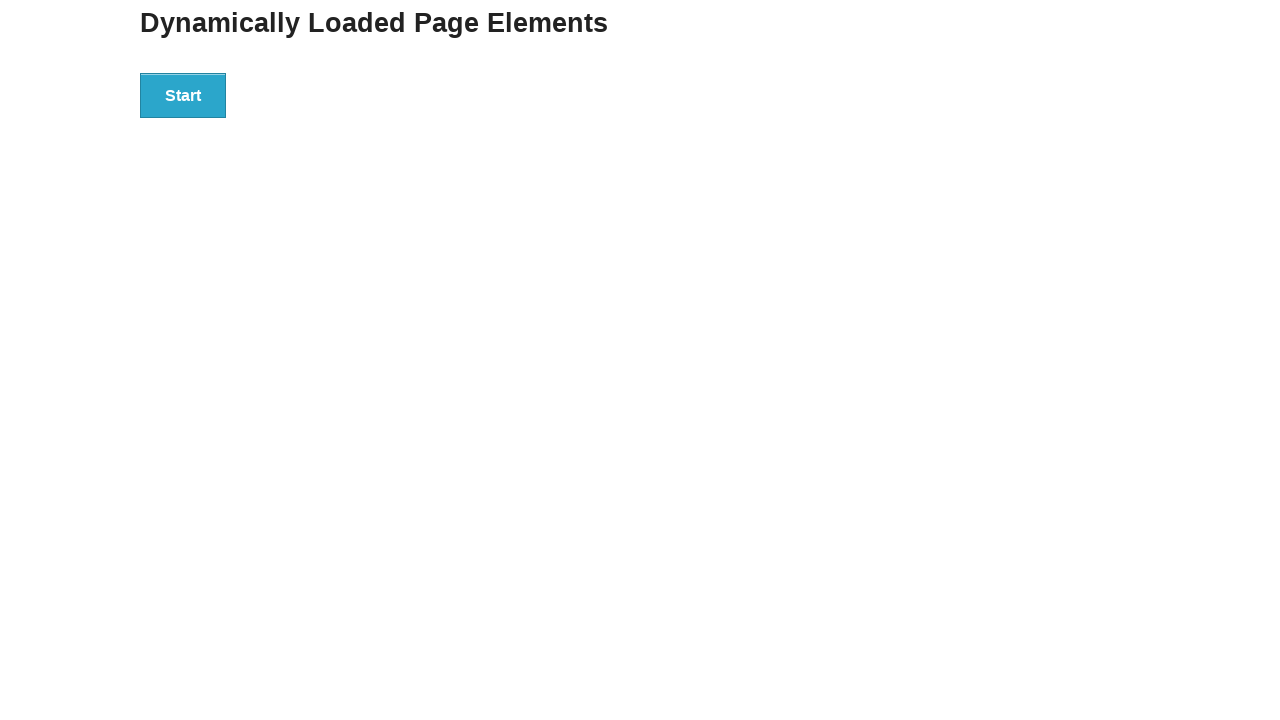

Clicked start button to initiate dynamic content loading at (183, 95) on div.example button
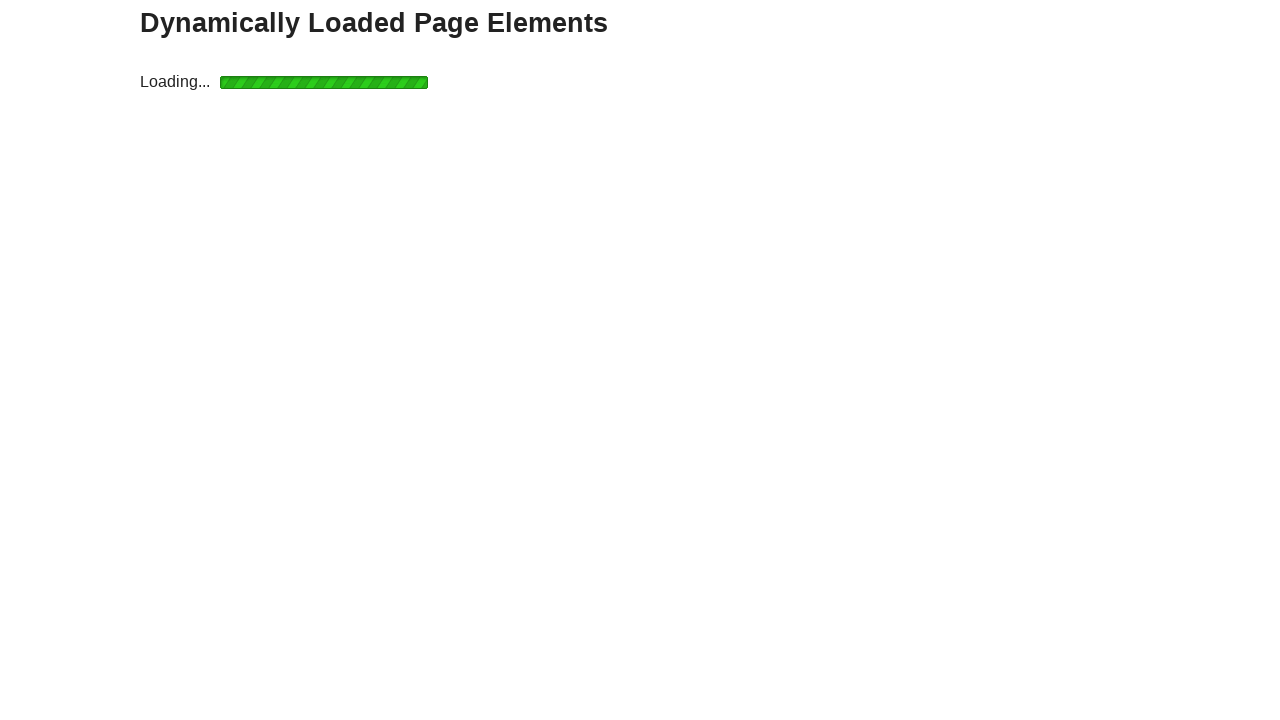

Waited for 'Hello World!' text to become visible with extended timeout
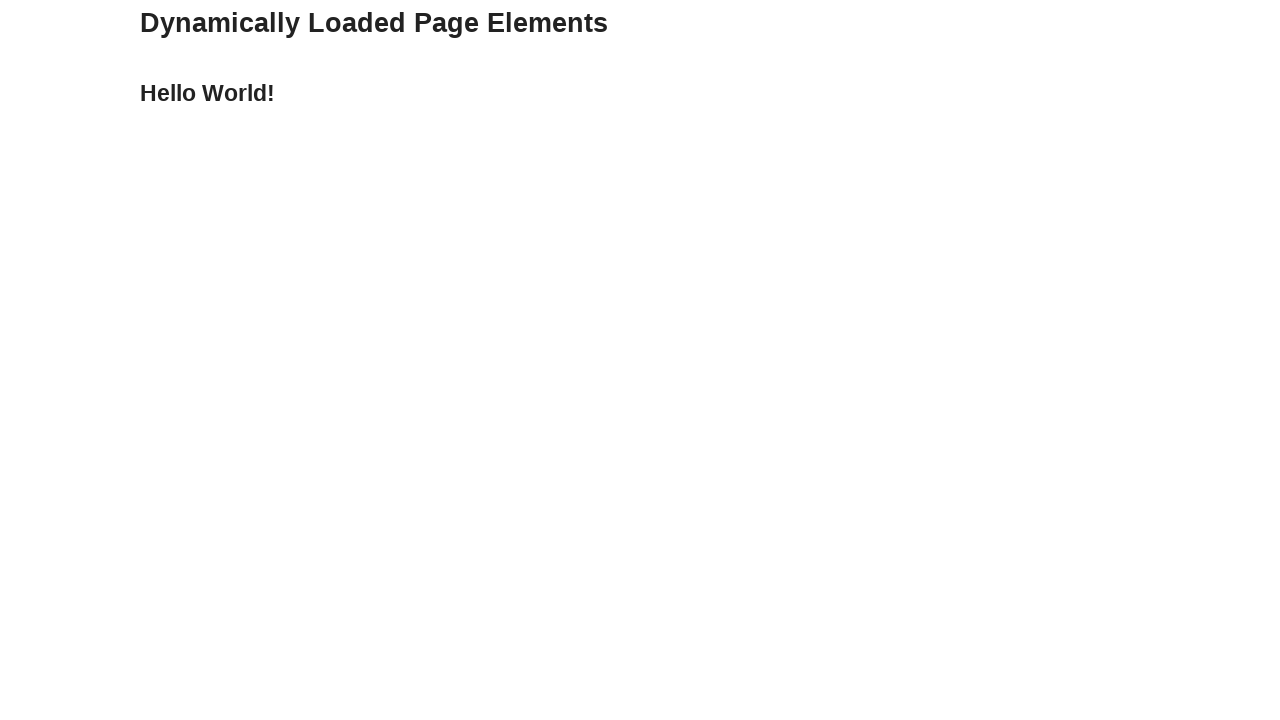

Located the Hello World text element
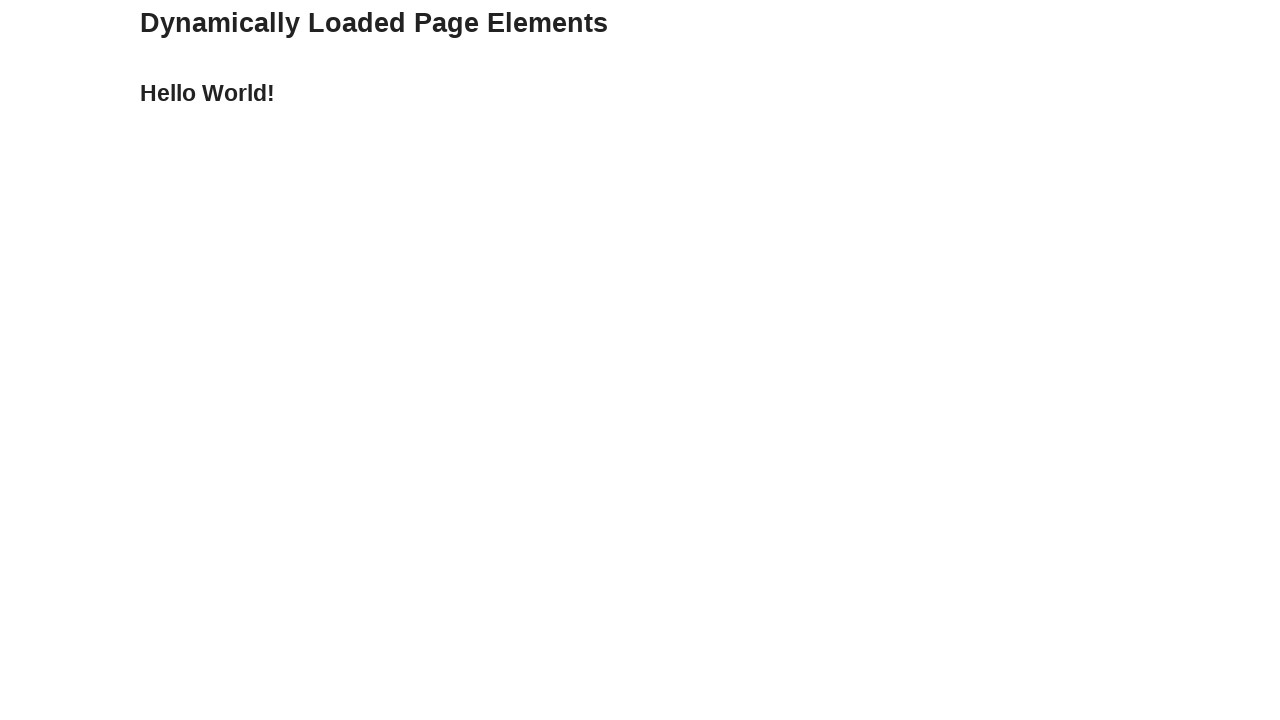

Verified that 'Hello World!' text appears correctly
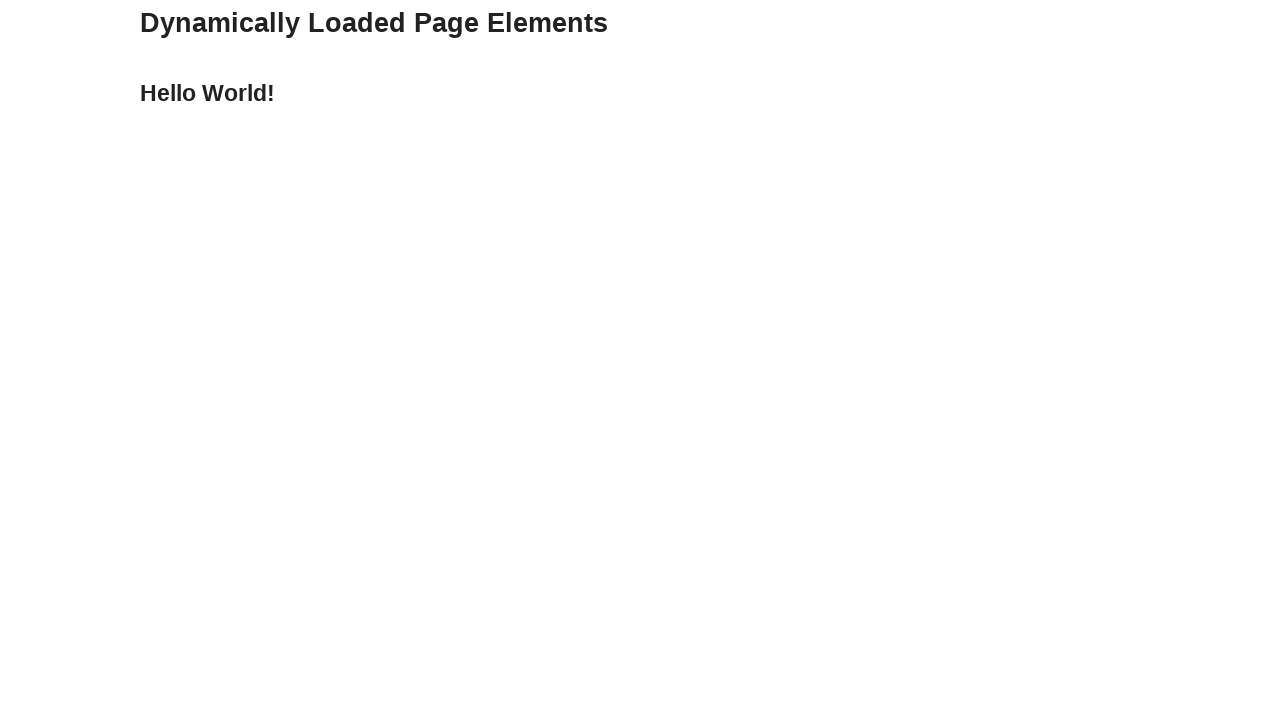

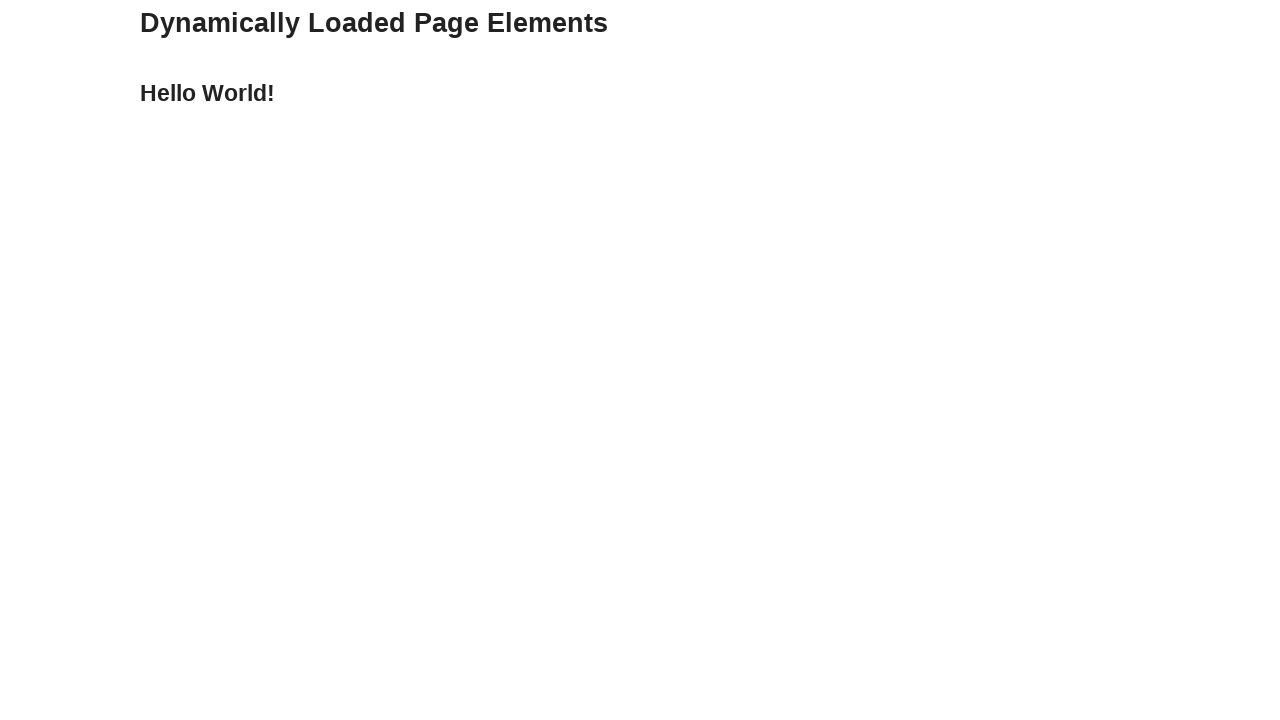